Tests JavaScript confirm dialog by clicking confirm button and dismissing it

Starting URL: https://the-internet.herokuapp.com/javascript_alerts

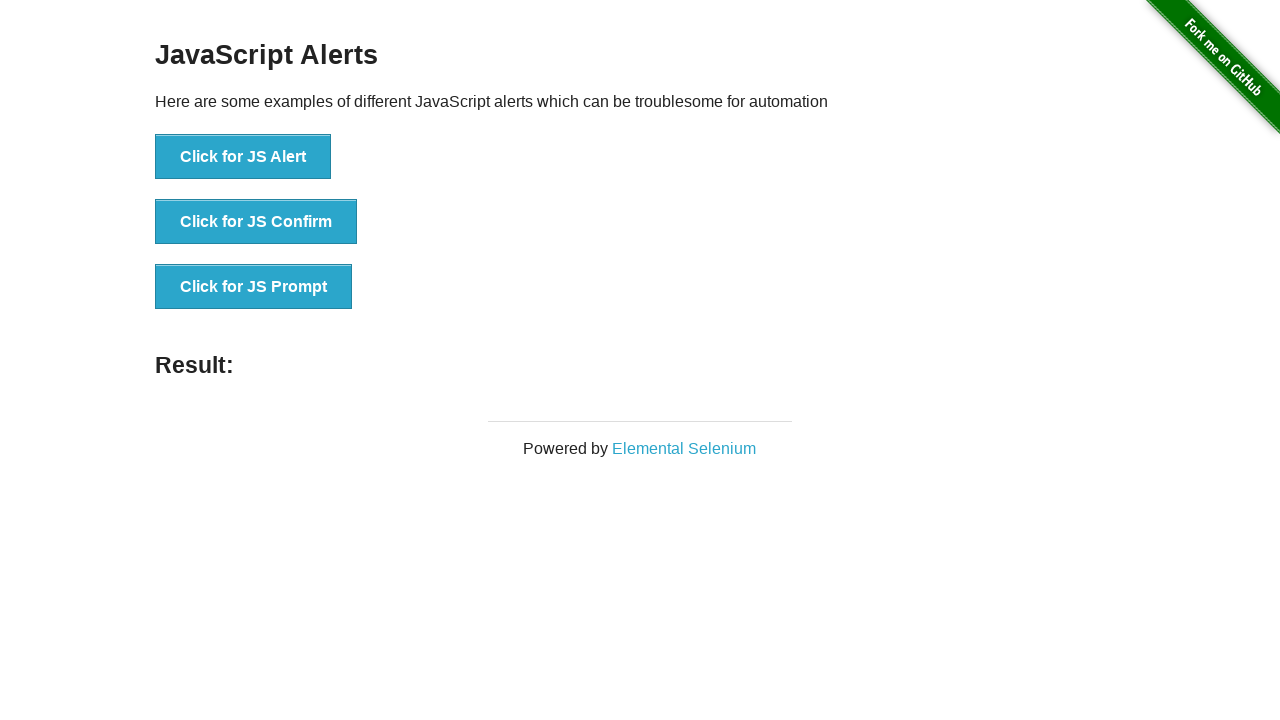

Set up dialog handler to dismiss confirm dialog
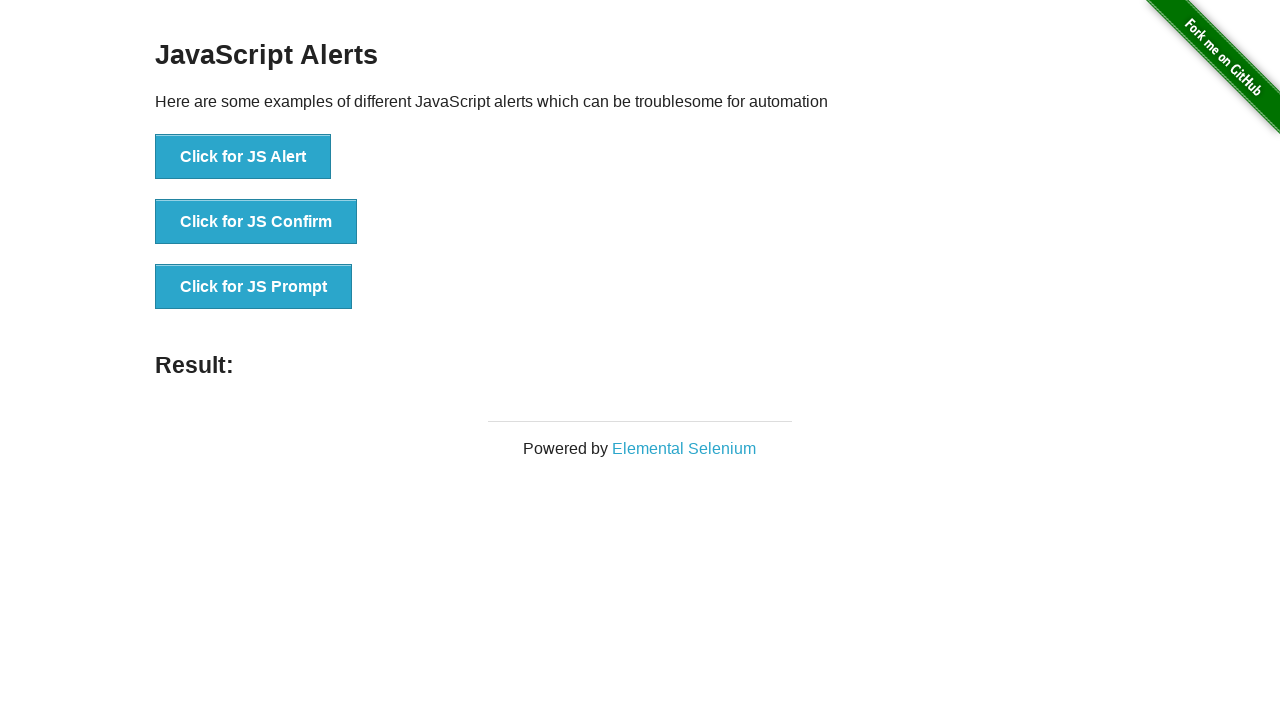

Clicked the confirm button to trigger JavaScript confirm dialog at (256, 222) on xpath=//ul/li[2]/button
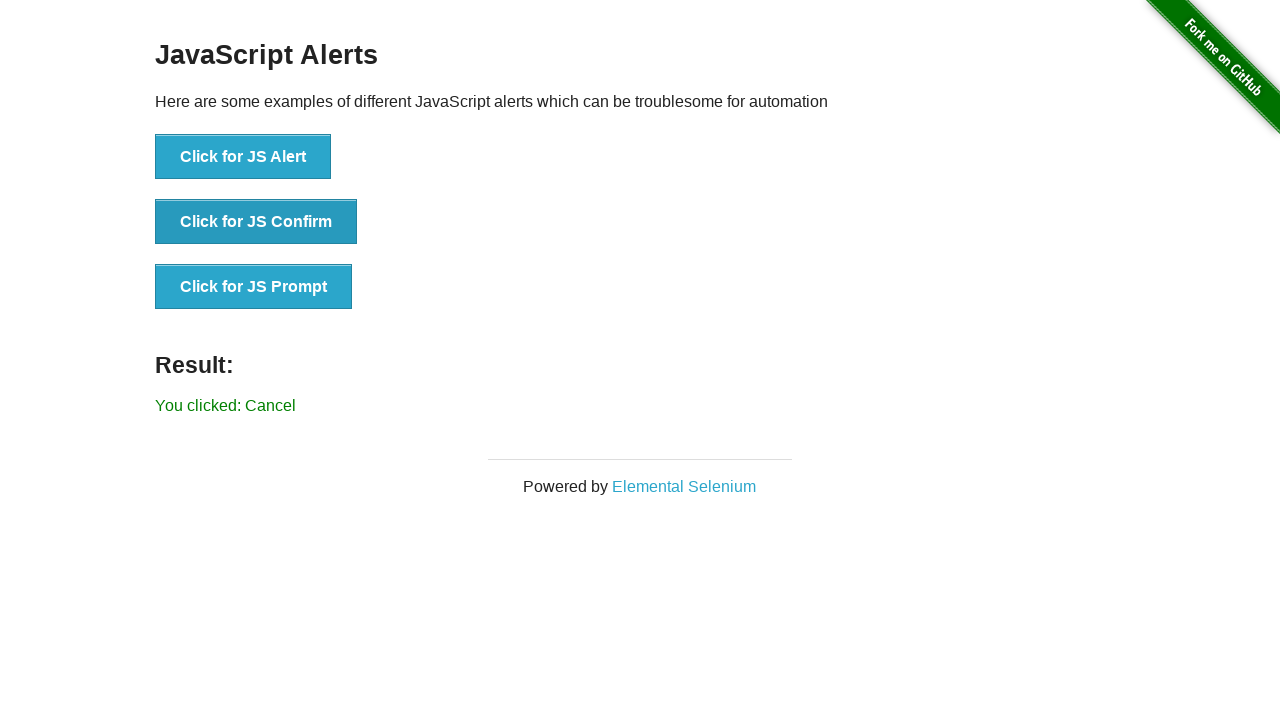

Verified that confirm dialog was dismissed and 'Cancel' result was displayed
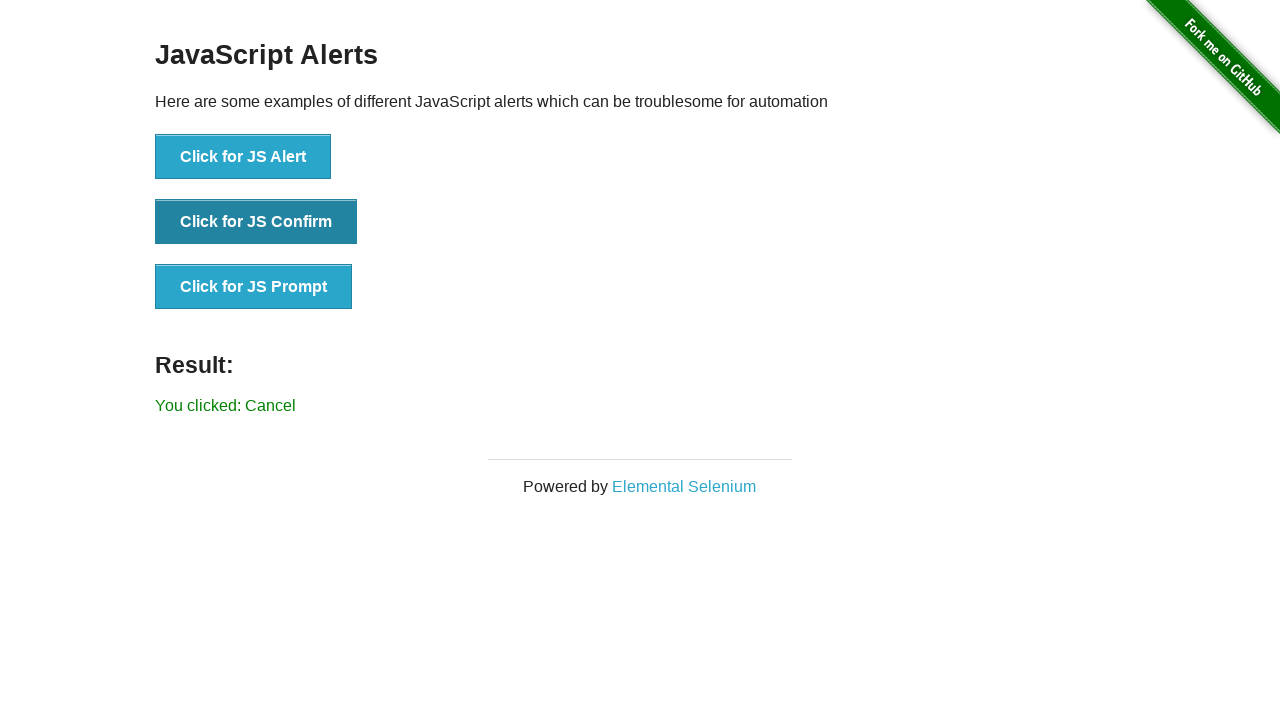

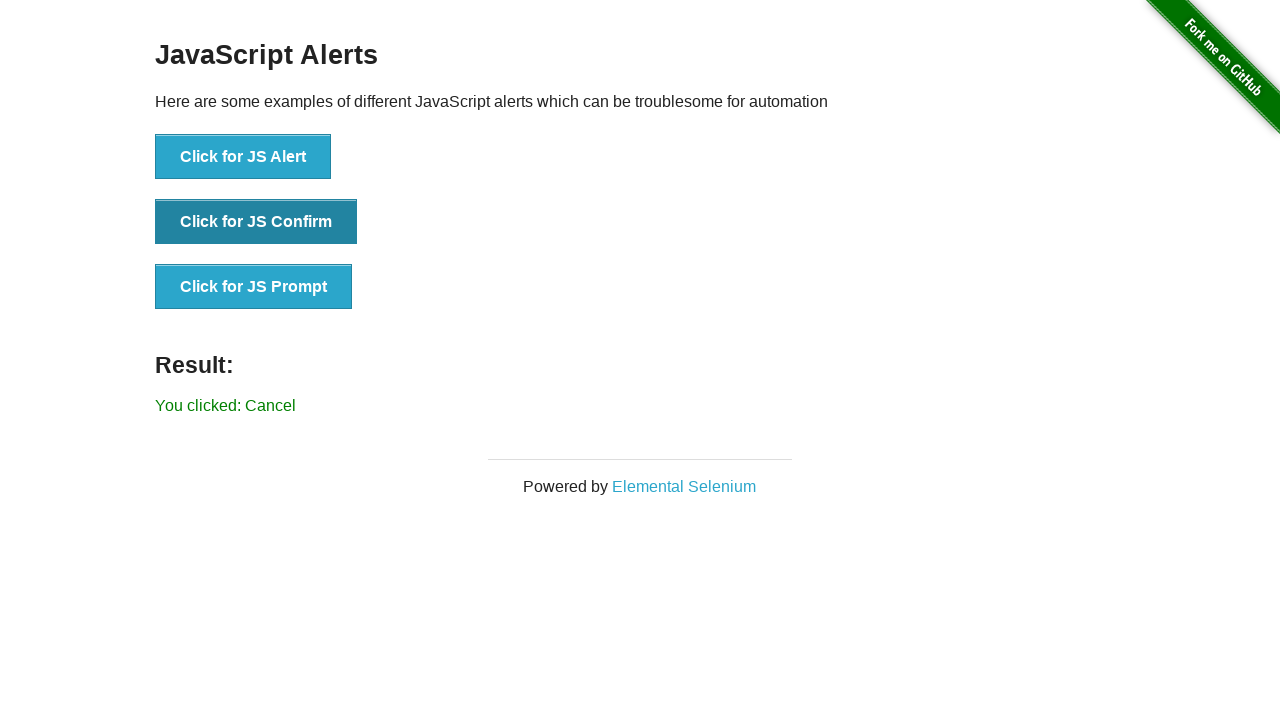